Tests calendar date picker functionality by selecting a specific date (June 15, 2027) through year, month, and day navigation on a React calendar component

Starting URL: https://rahulshettyacademy.com/seleniumPractise/#/offers

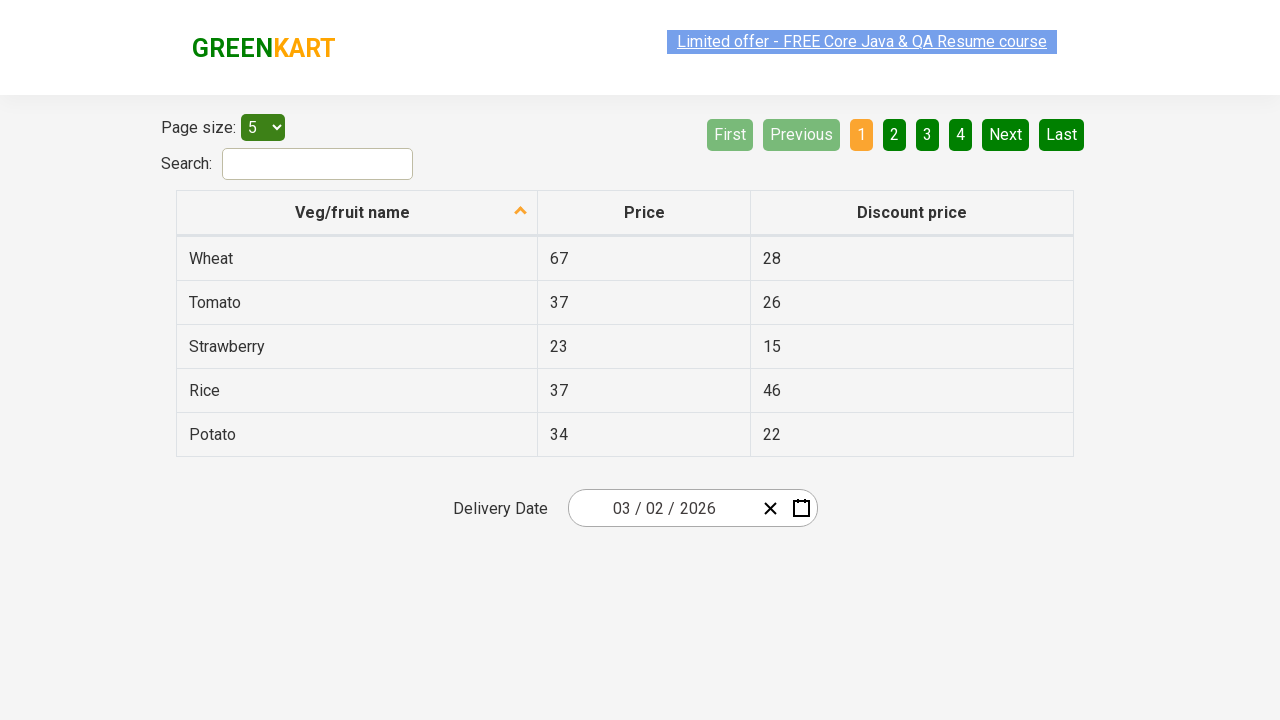

Clicked date picker input group to open calendar at (662, 508) on .react-date-picker__inputGroup
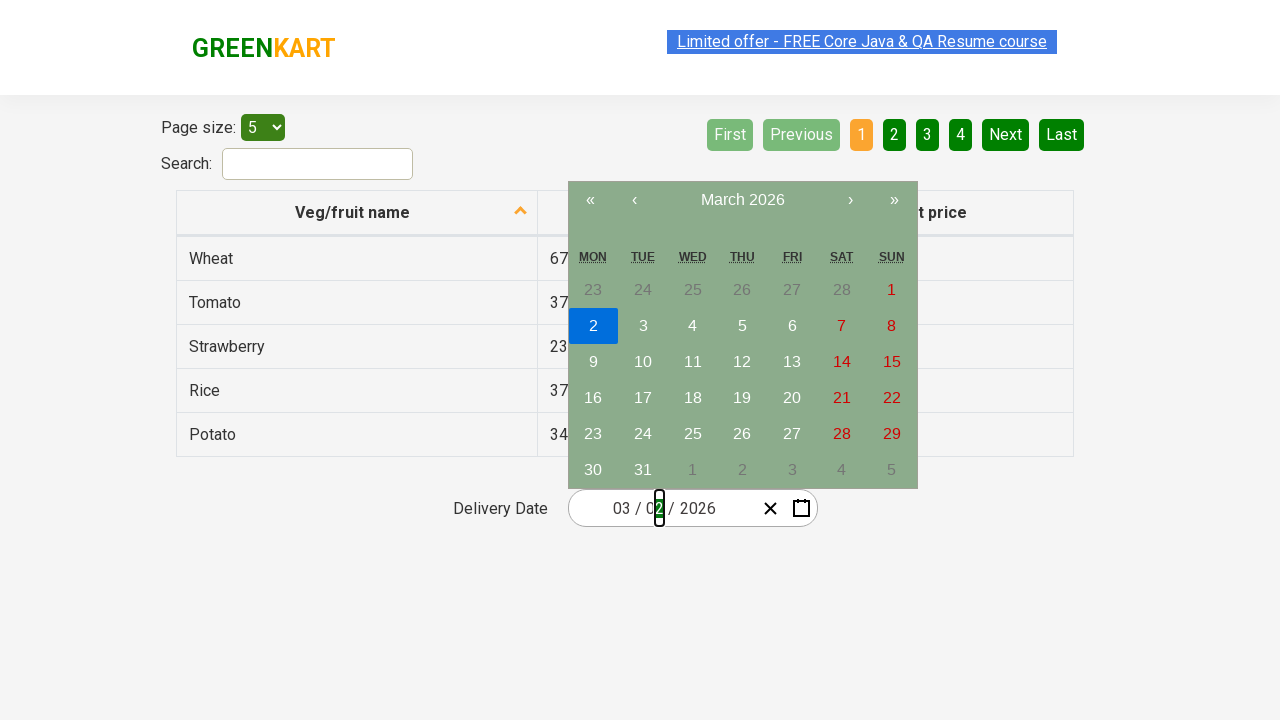

Clicked navigation label to navigate to month view at (742, 200) on .react-calendar__navigation__label
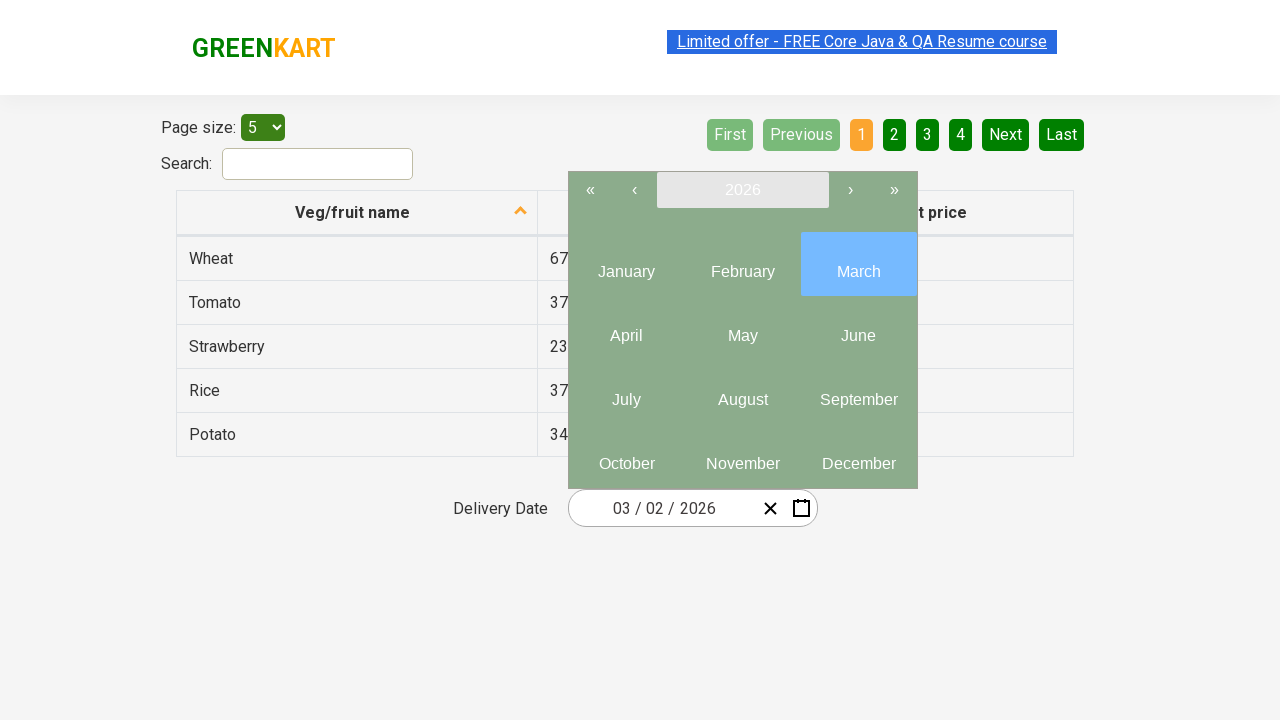

Clicked navigation label again to navigate to year view at (742, 190) on .react-calendar__navigation__label
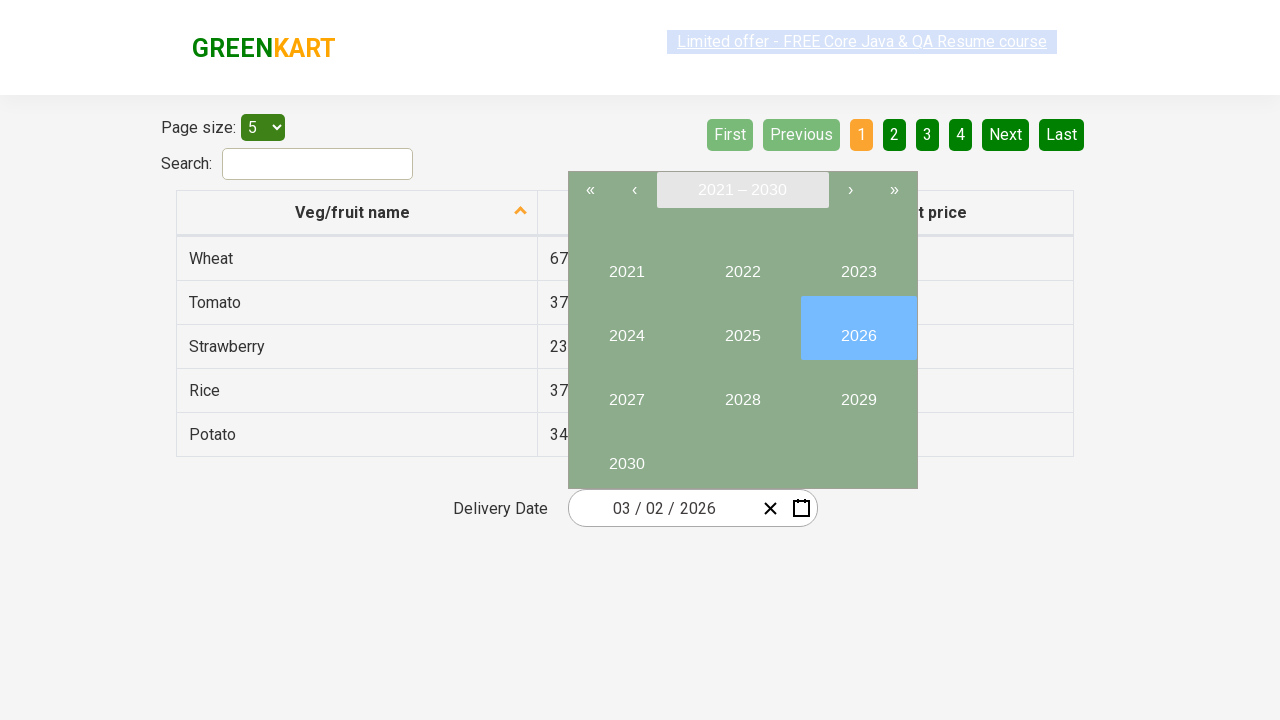

Selected year 2027 at (626, 392) on //button[text()='2027']
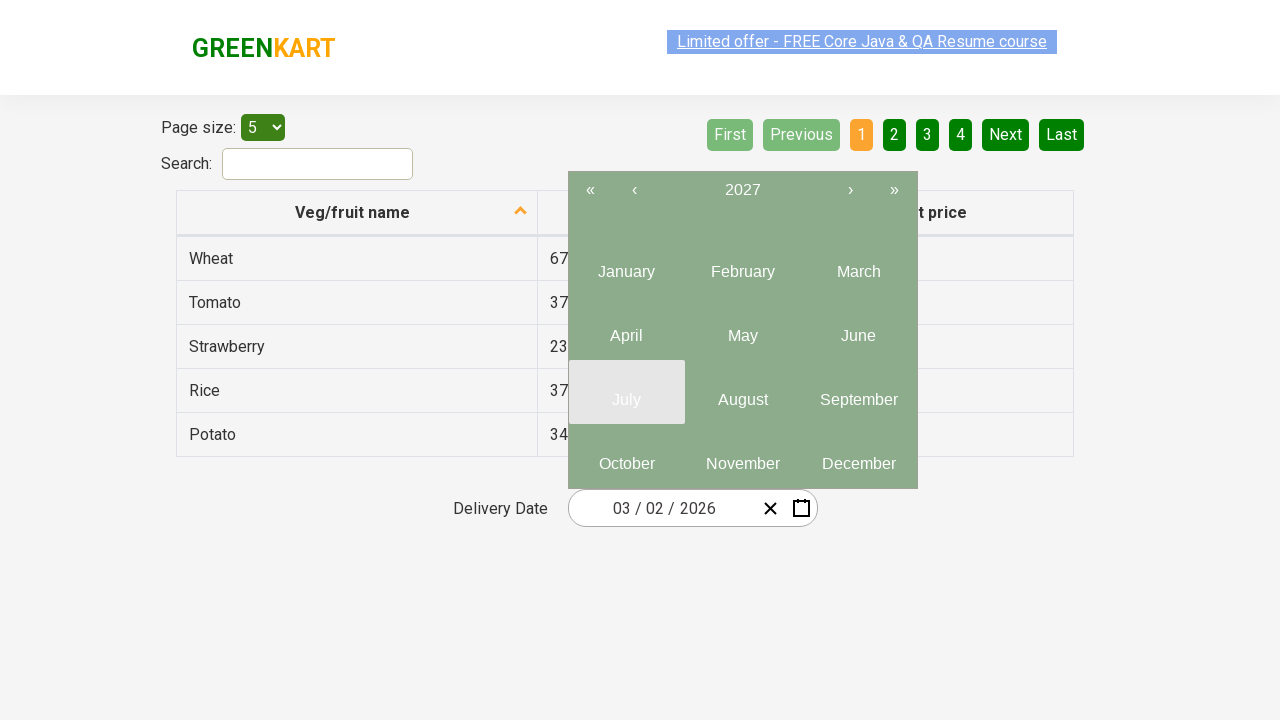

Selected month 6 (June) at (858, 328) on .react-calendar__year-view__months__month >> nth=5
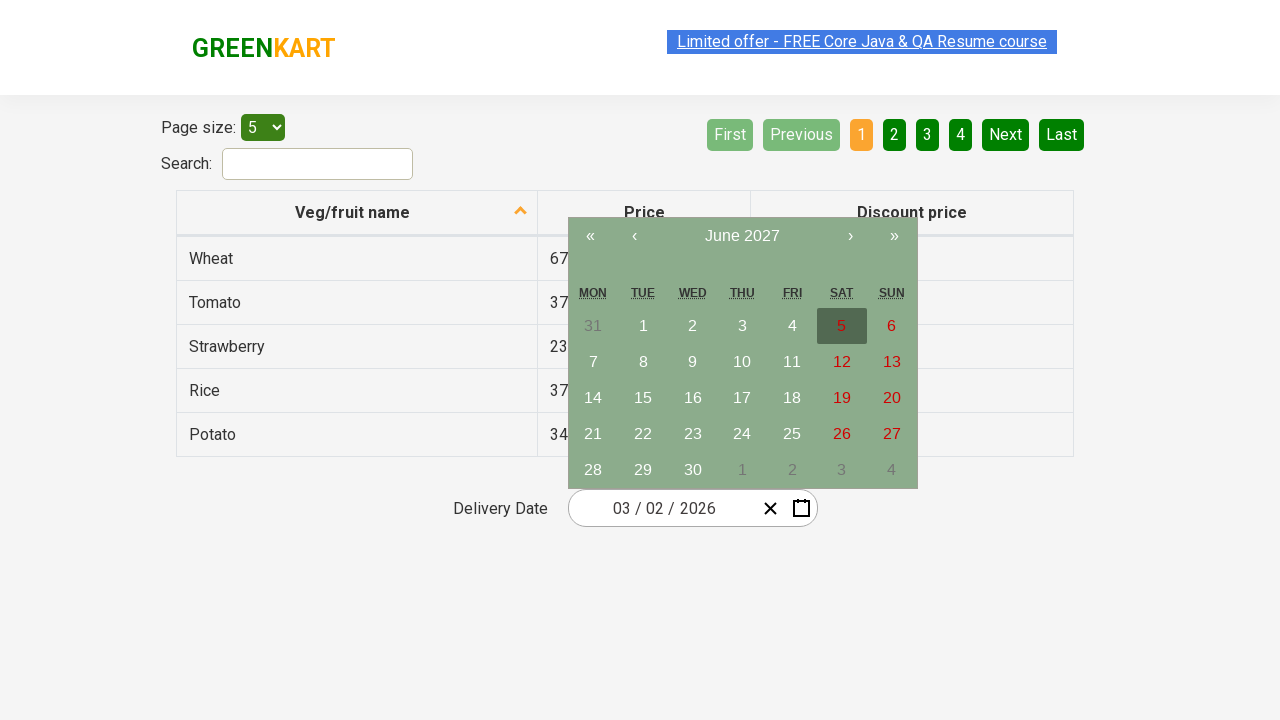

Selected date 15 at (643, 398) on //abbr[text()='15']
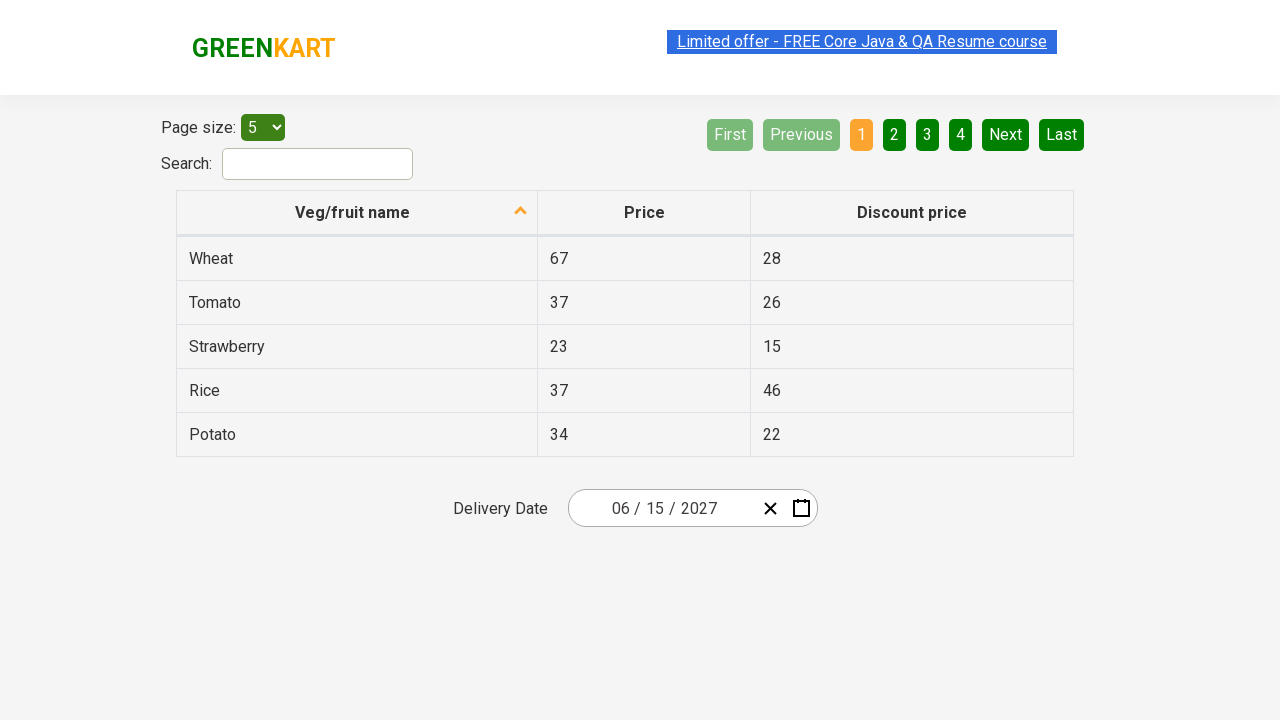

Date picker inputs updated after date selection
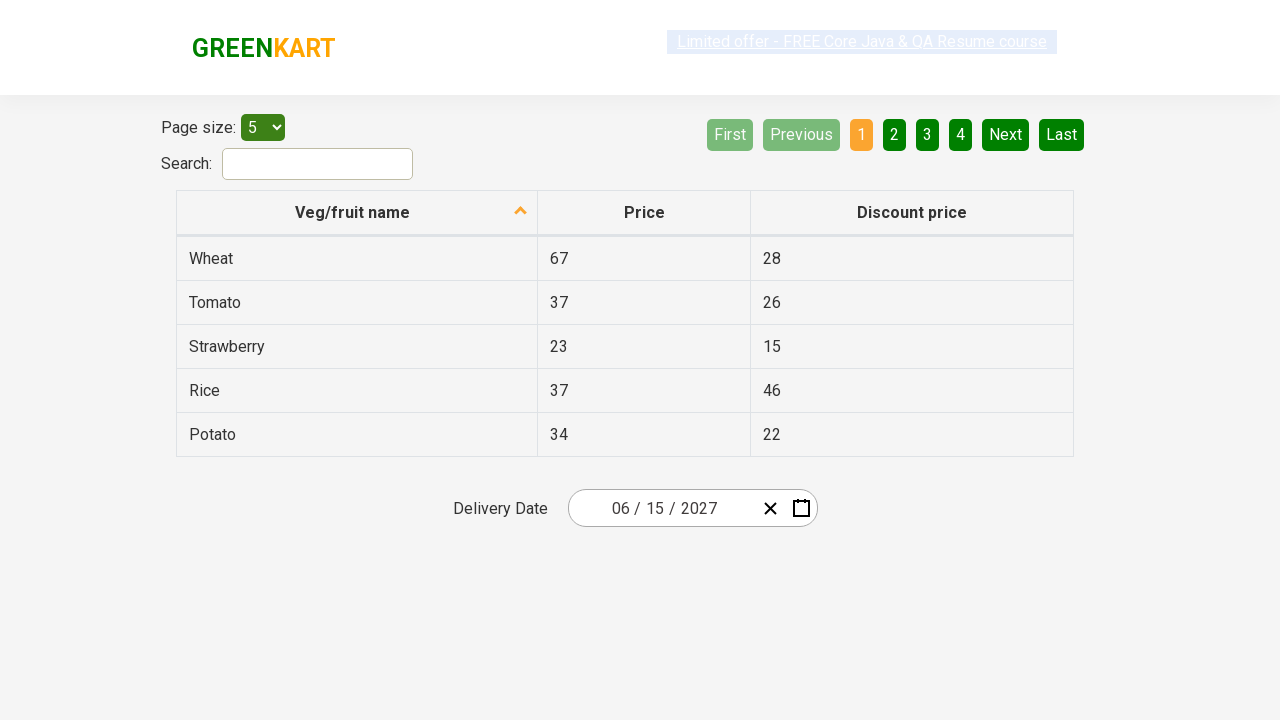

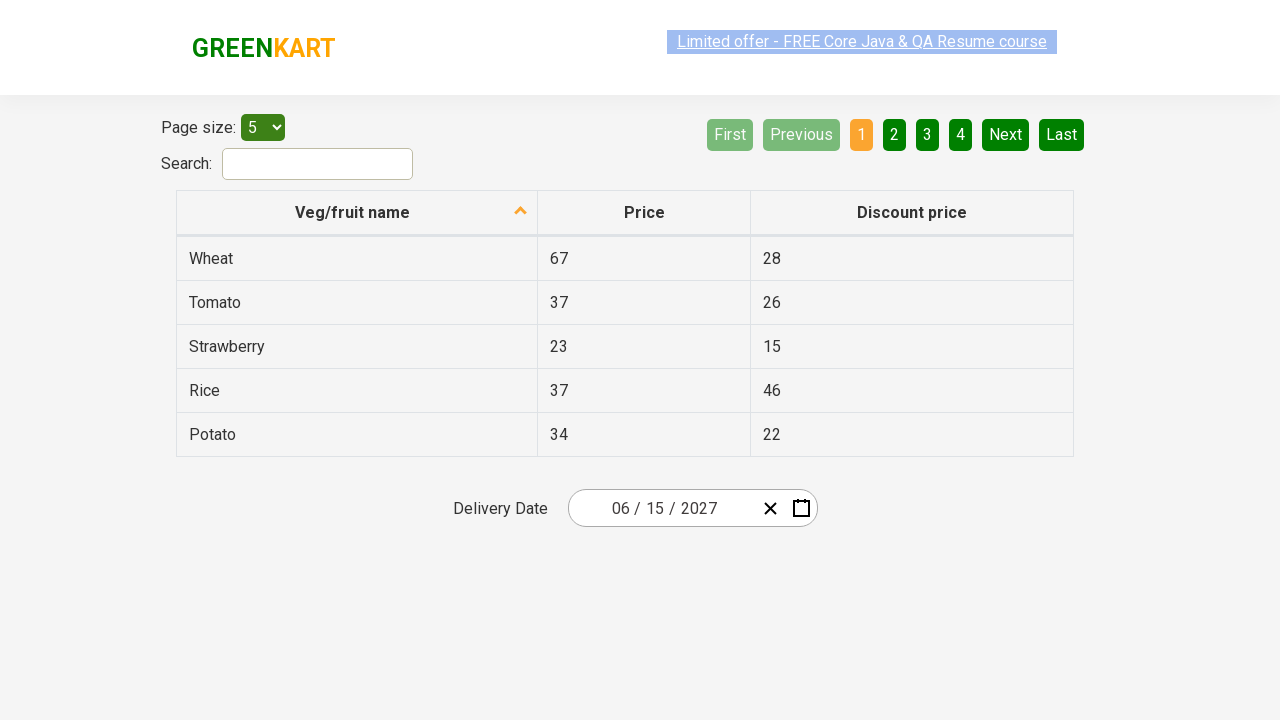